Navigates to the proposed dividends page and clicks through pagination to view all dividend entries in the table

Starting URL: https://www.sharesansar.com/proposed-dividend

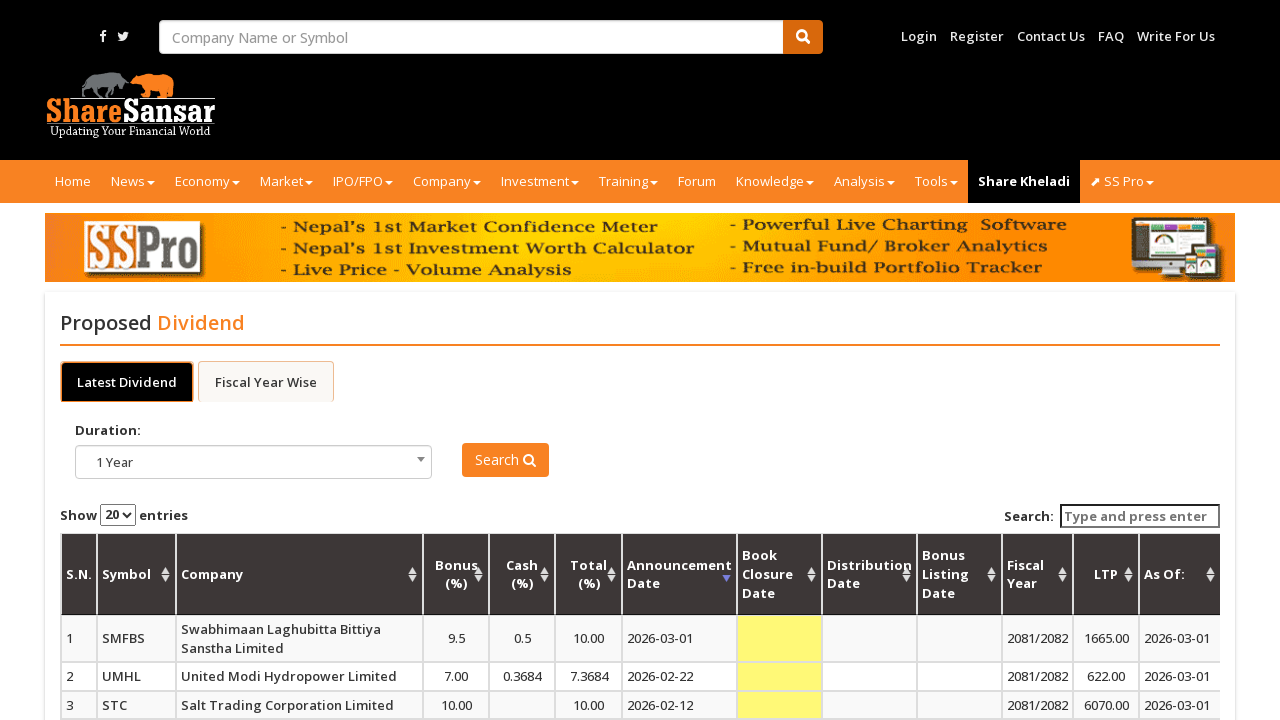

Waited for dividend table #myTableLD to load
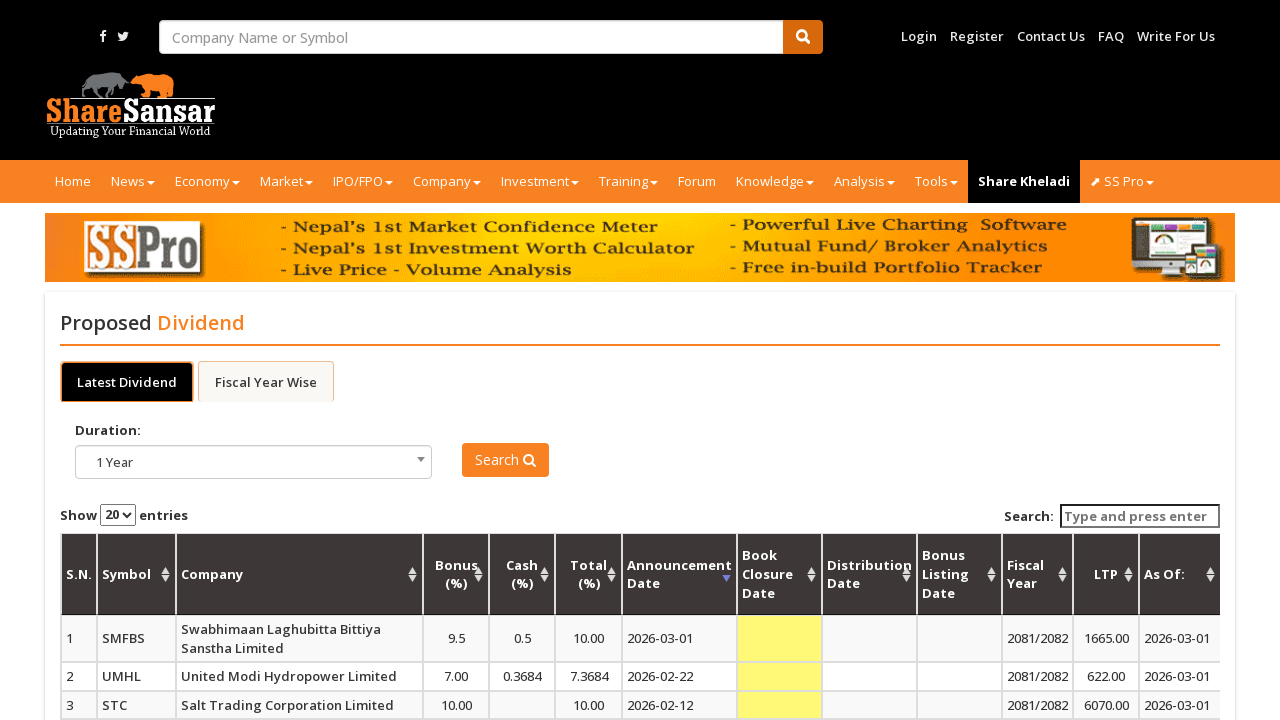

Waited for table body rows to be visible
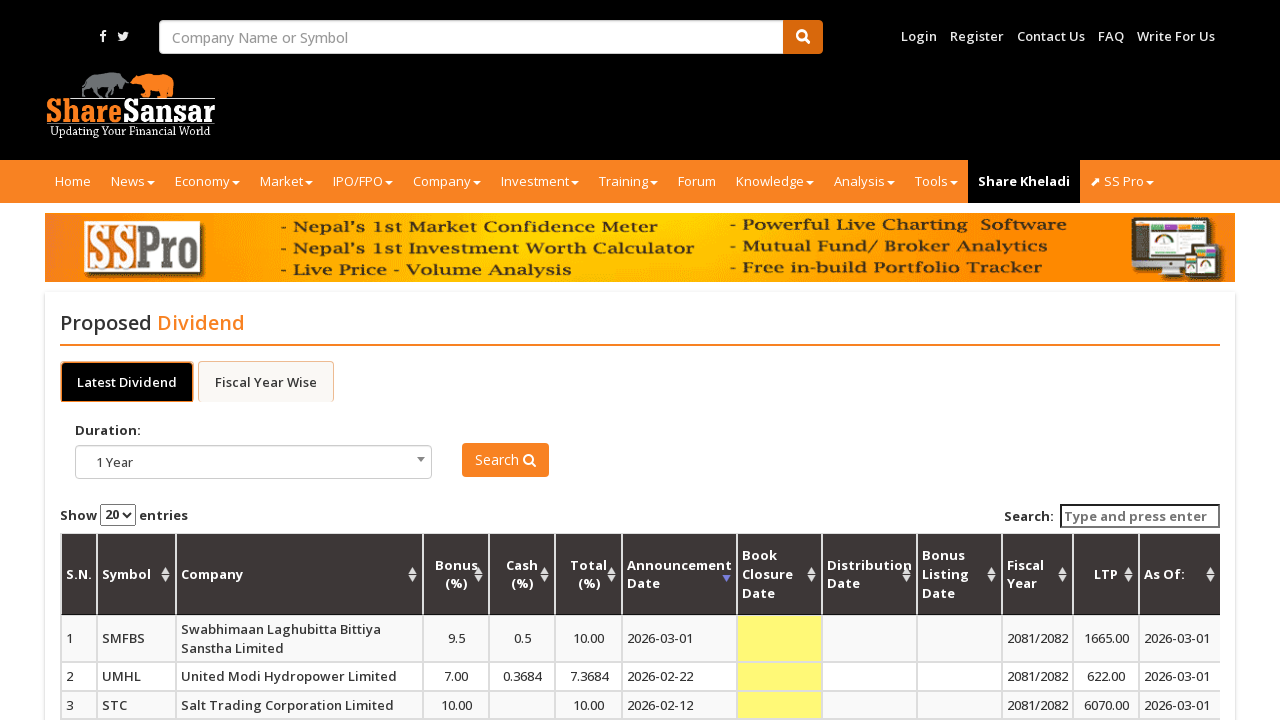

Evaluated if pagination next button is disabled
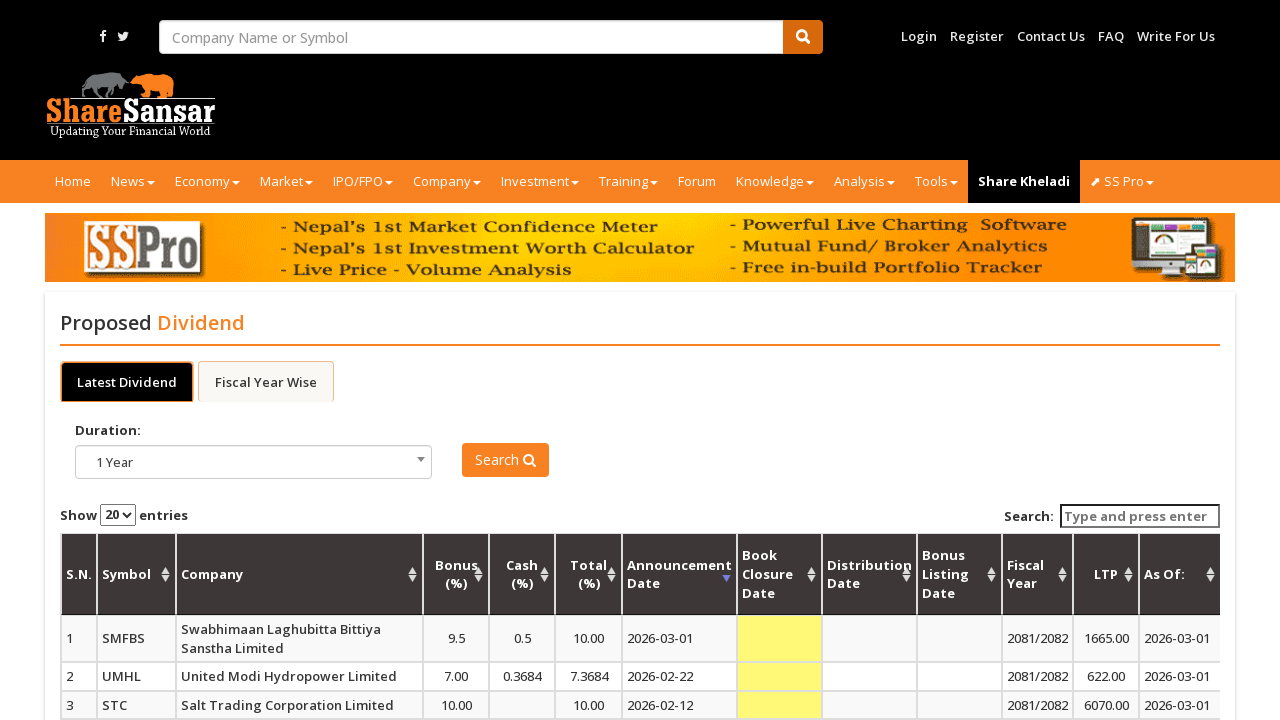

Clicked next page button in dividend table pagination at (1191, 703) on #myTableLD_next
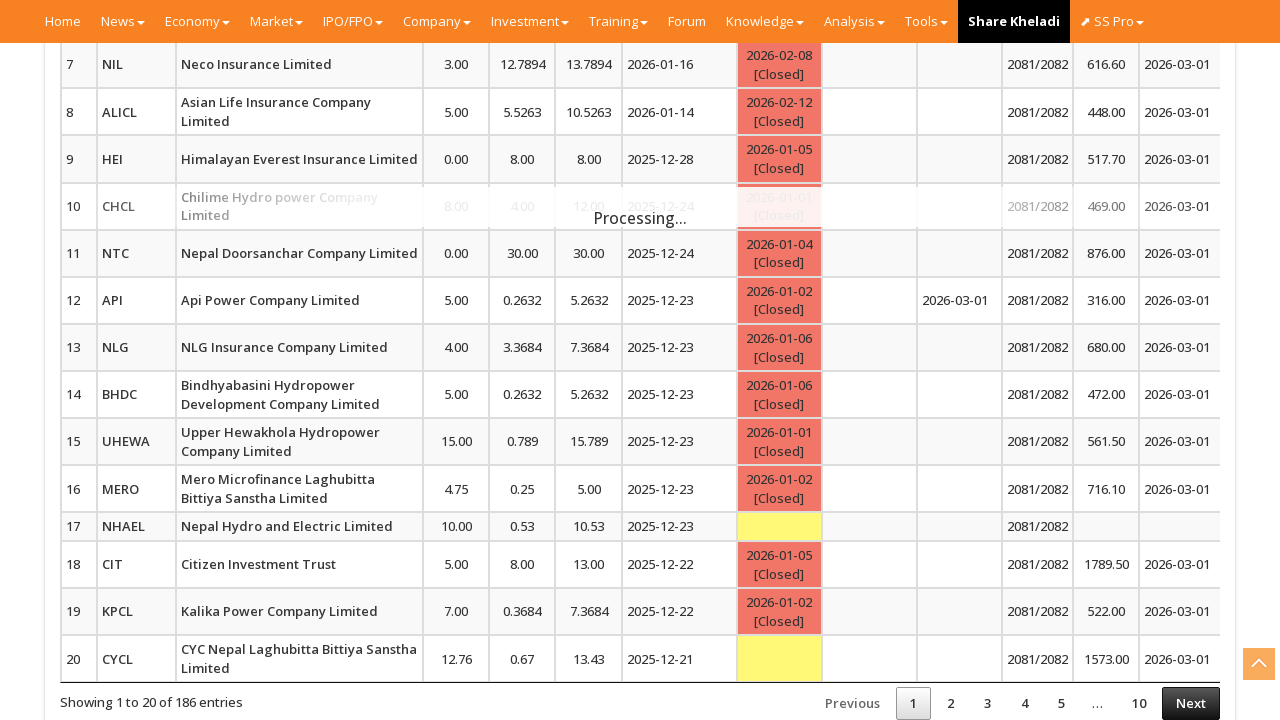

Waited 2 seconds for table to update after pagination
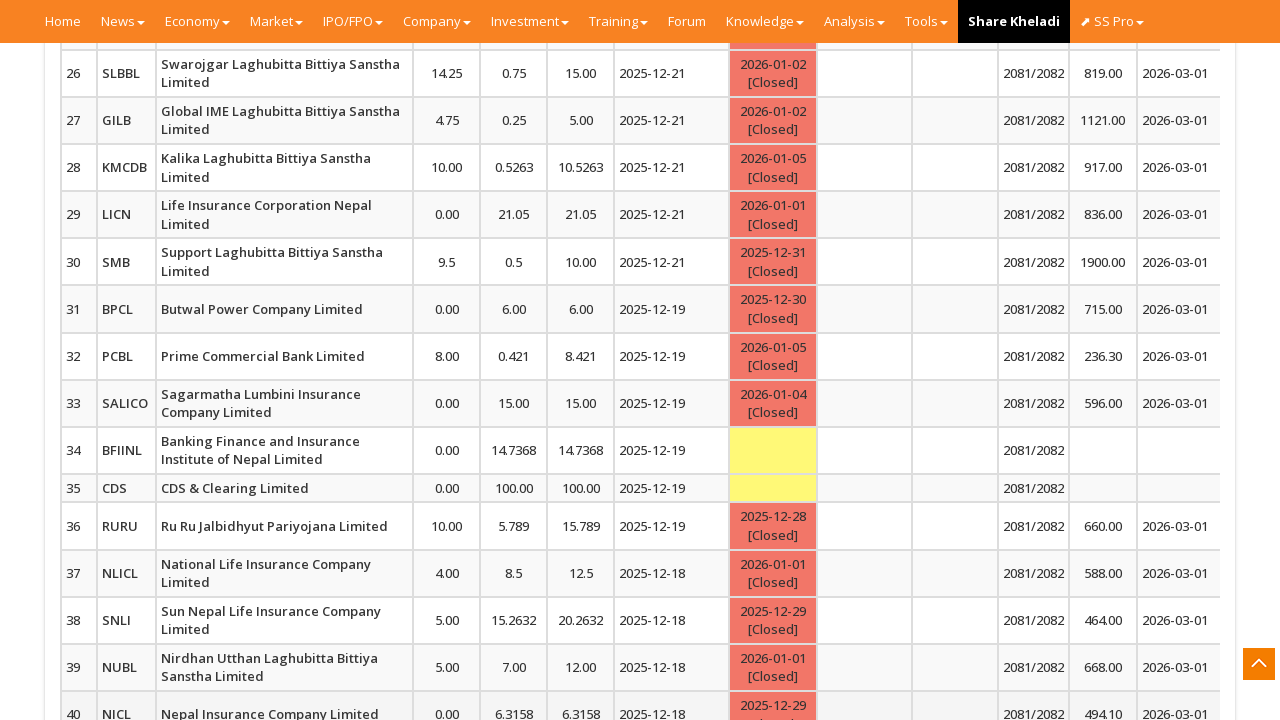

Evaluated if pagination next button is disabled
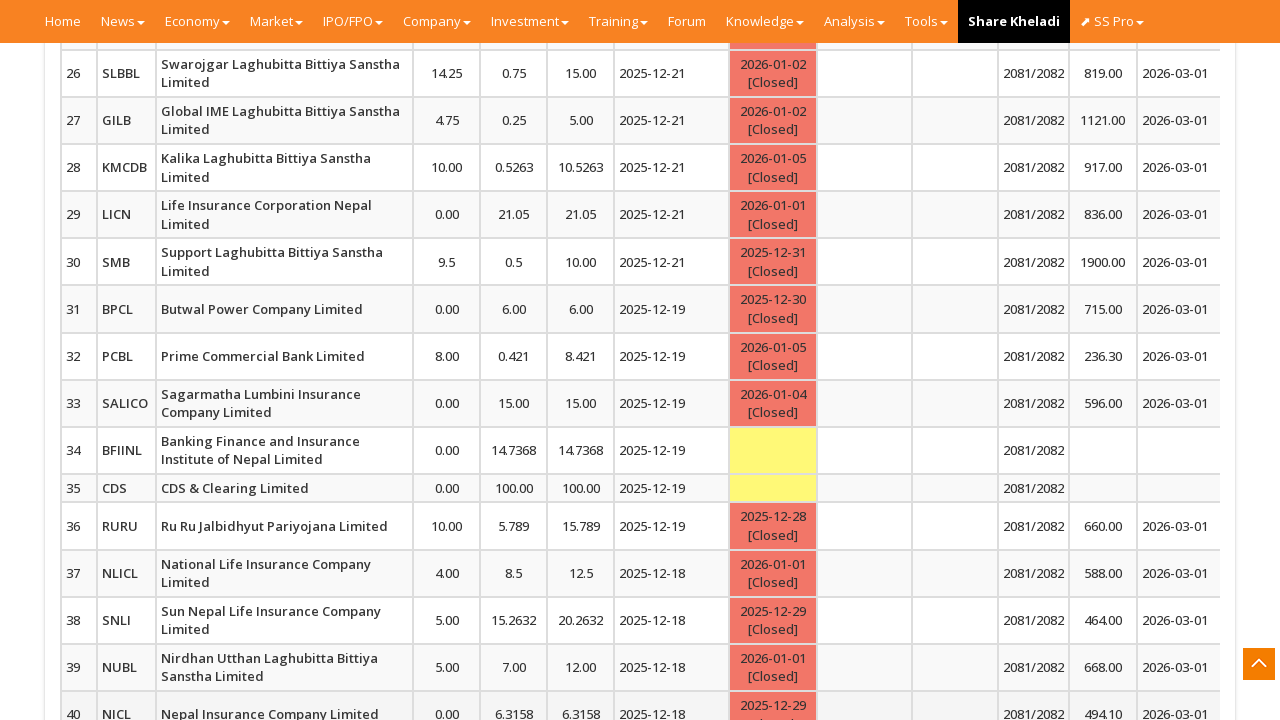

Clicked next page button in dividend table pagination at (1191, 360) on #myTableLD_next
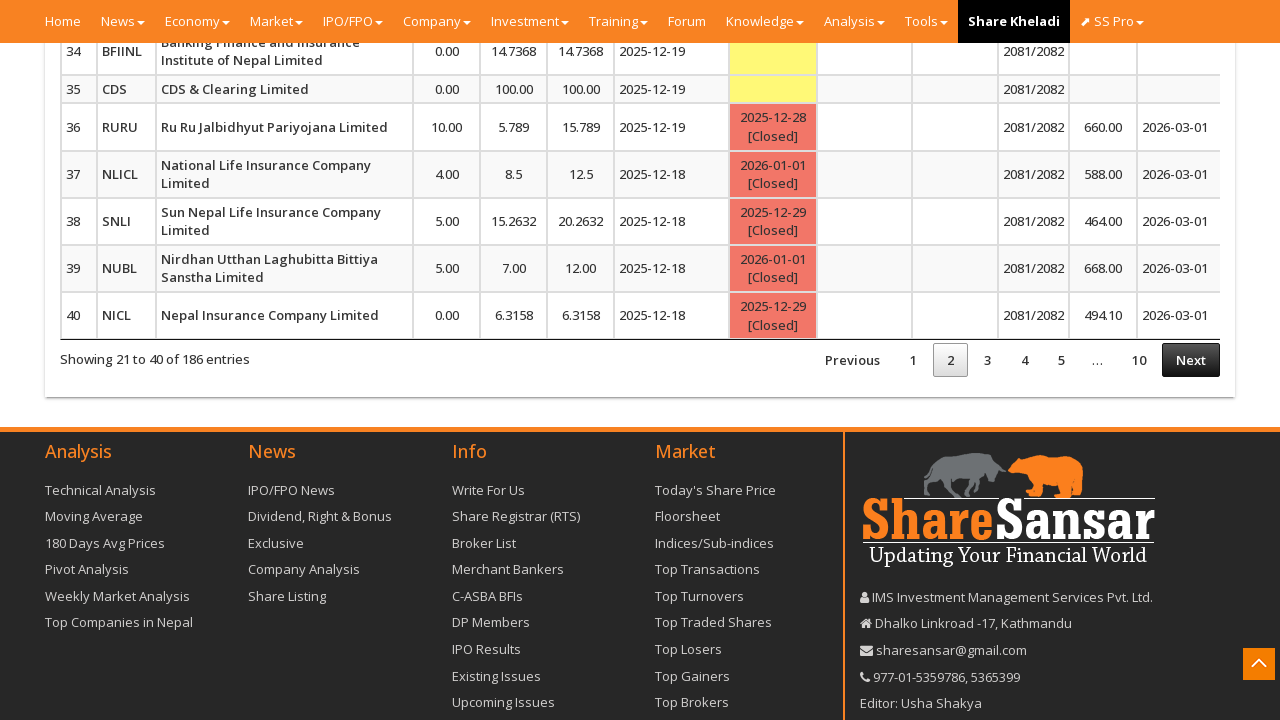

Waited 2 seconds for table to update after pagination
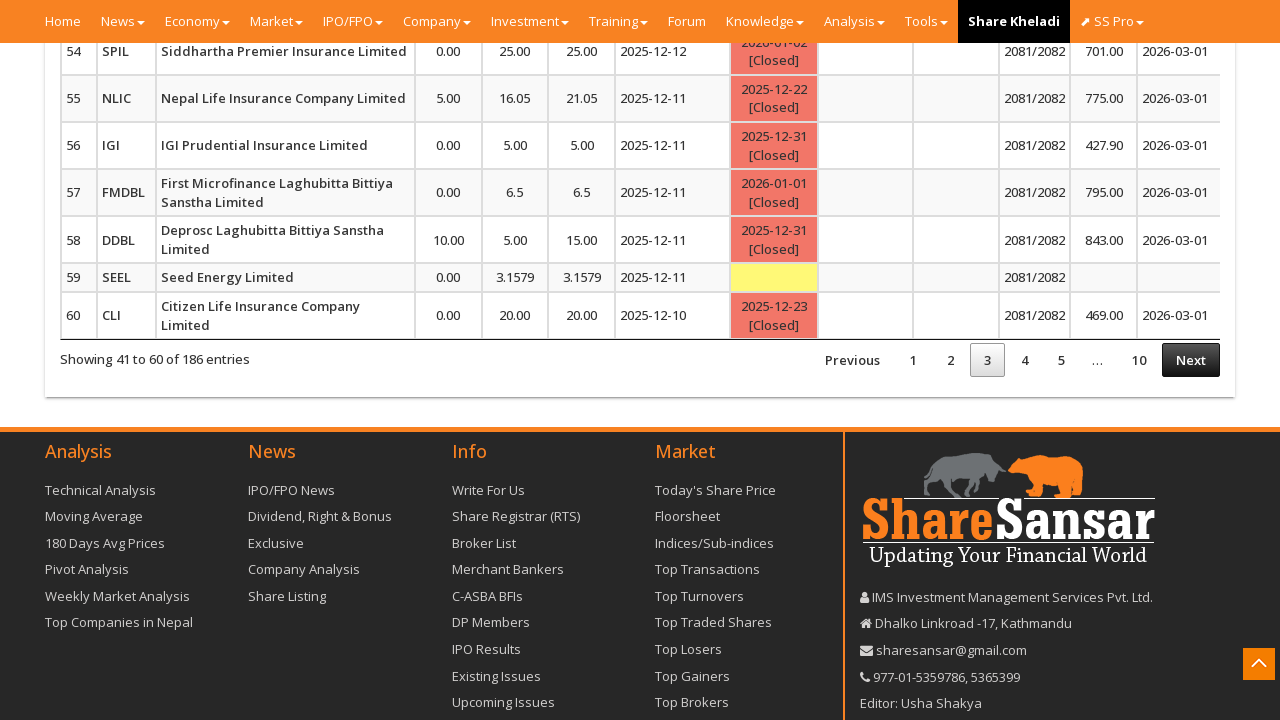

Evaluated if pagination next button is disabled
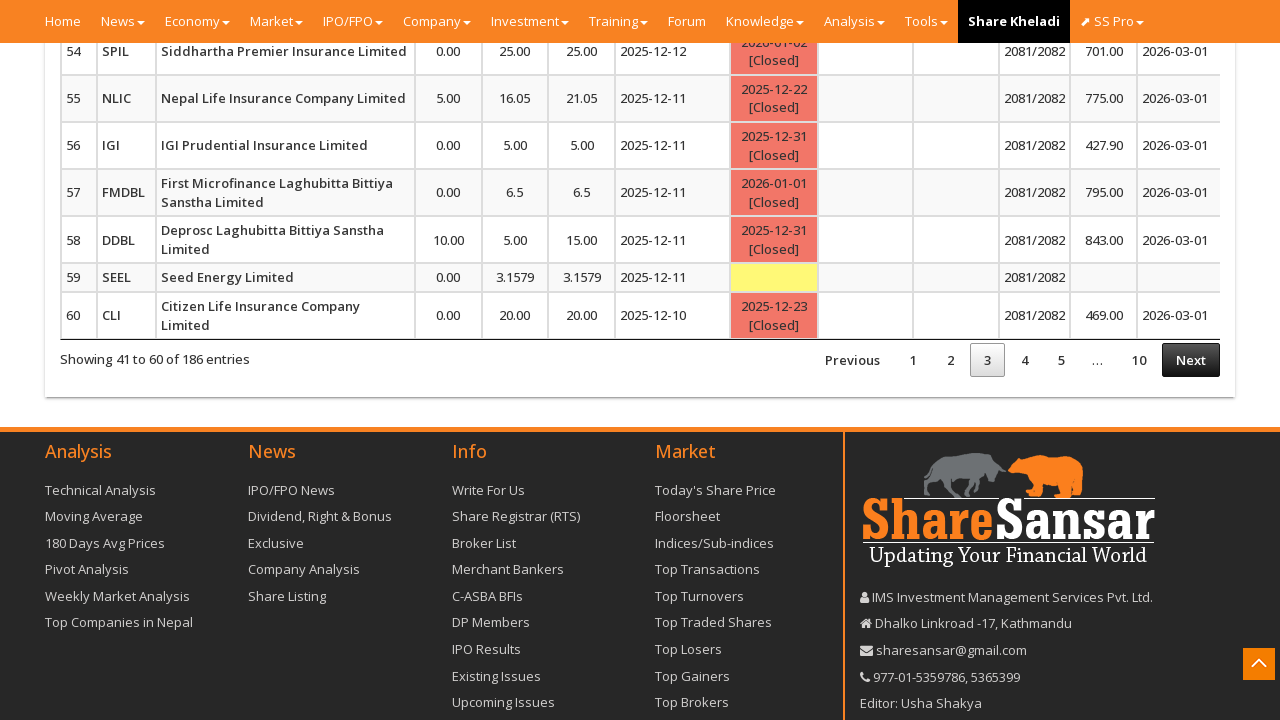

Clicked next page button in dividend table pagination at (1191, 360) on #myTableLD_next
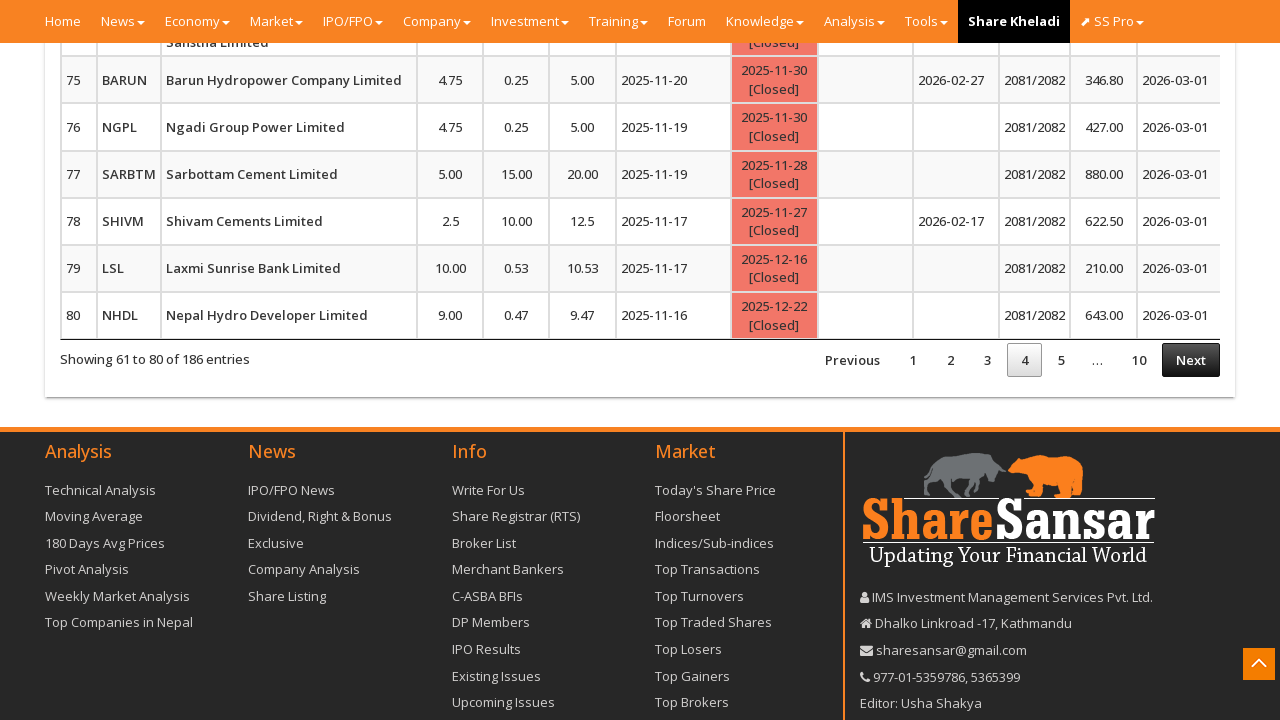

Waited 2 seconds for table to update after pagination
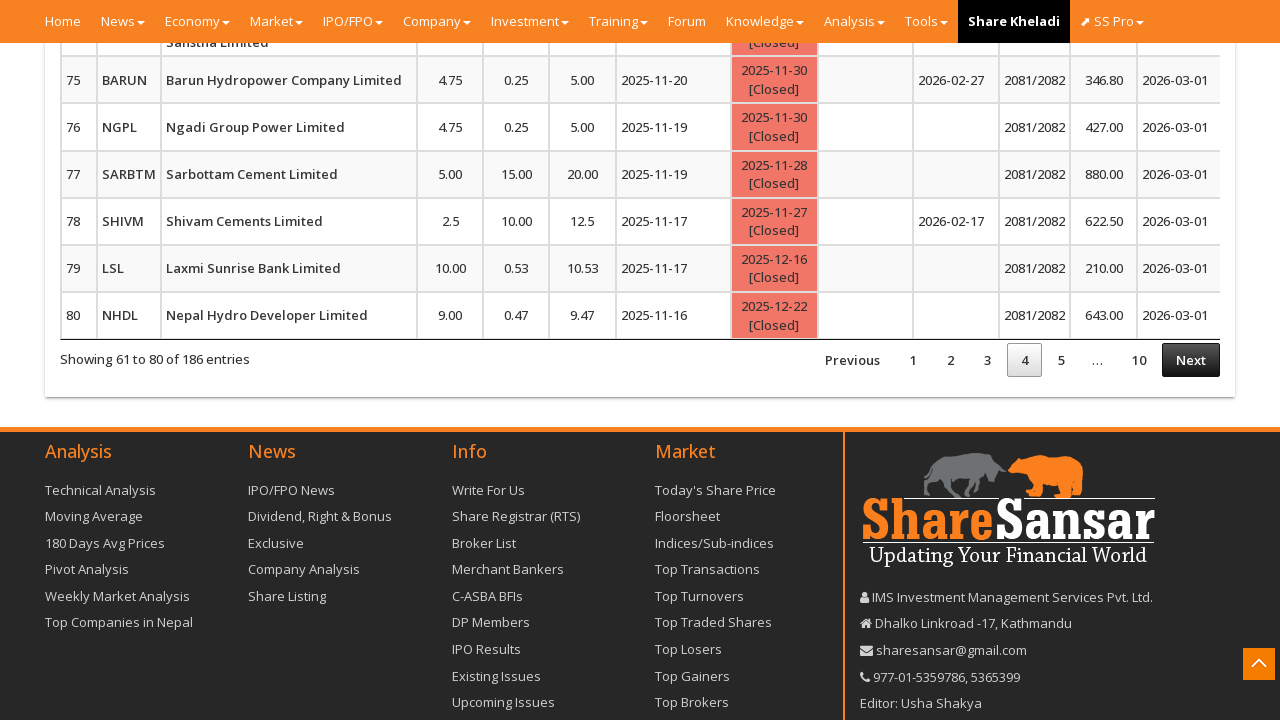

Evaluated if pagination next button is disabled
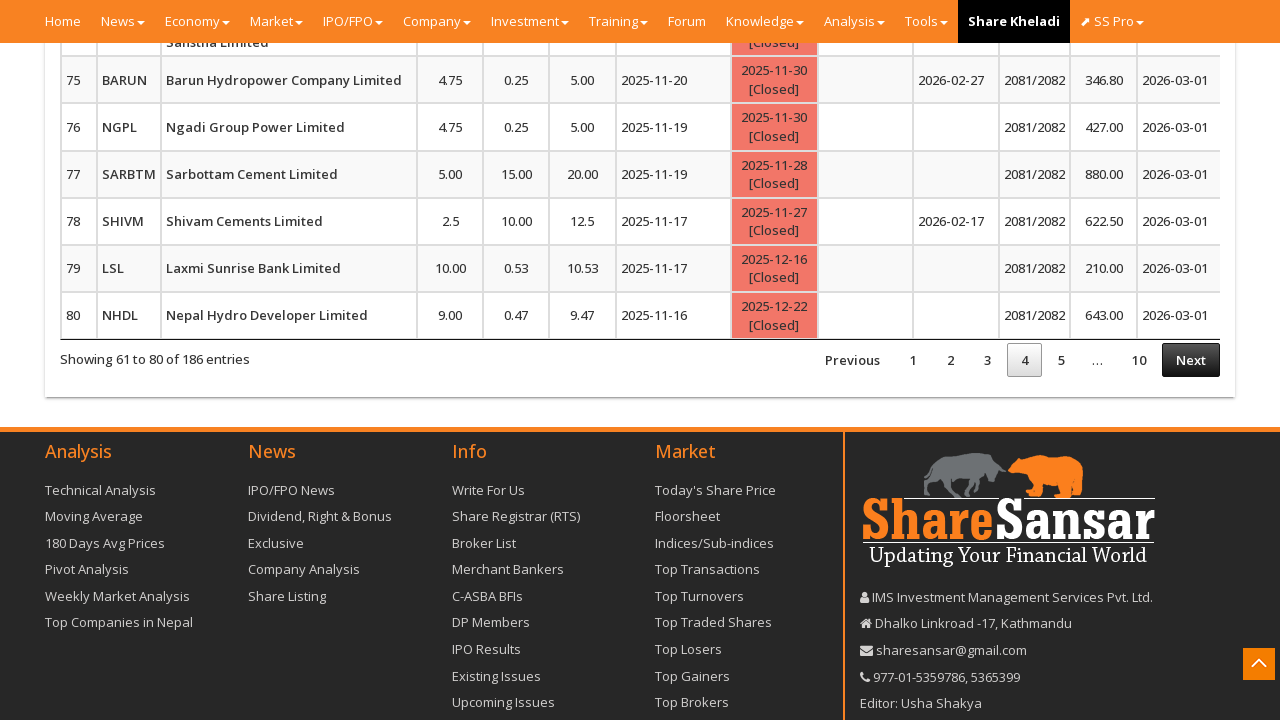

Clicked next page button in dividend table pagination at (1191, 360) on #myTableLD_next
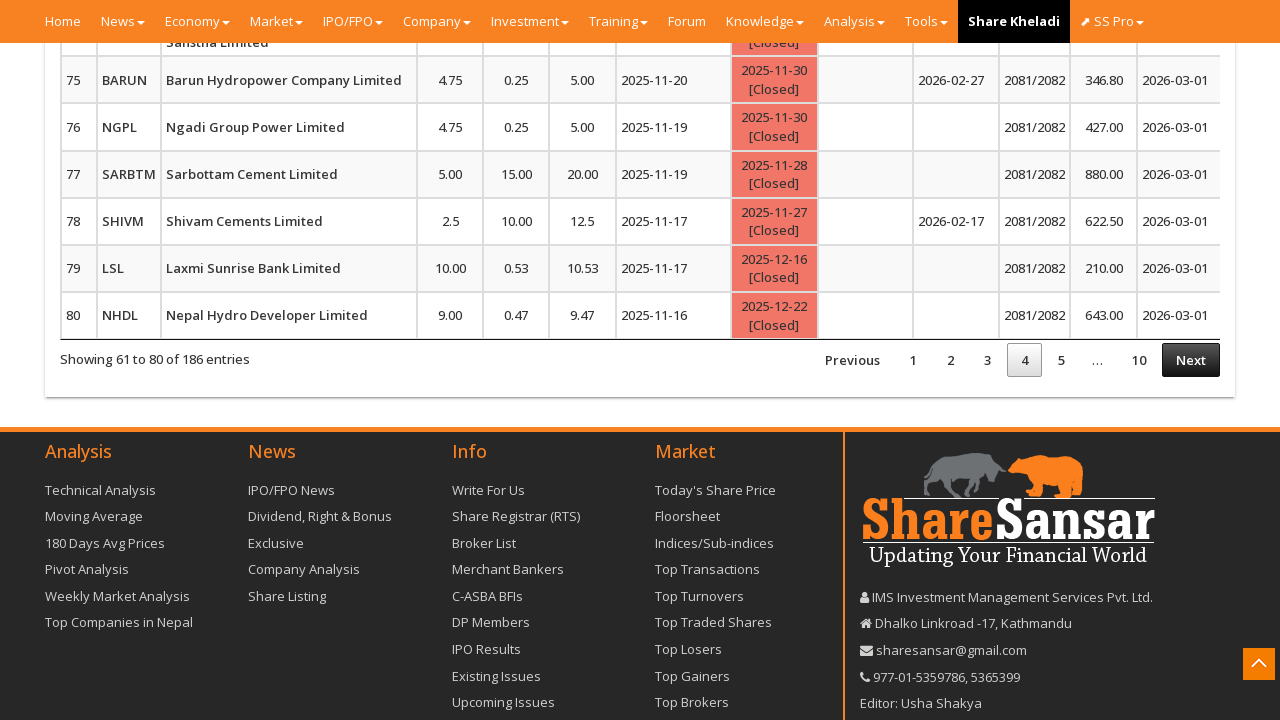

Waited 2 seconds for table to update after pagination
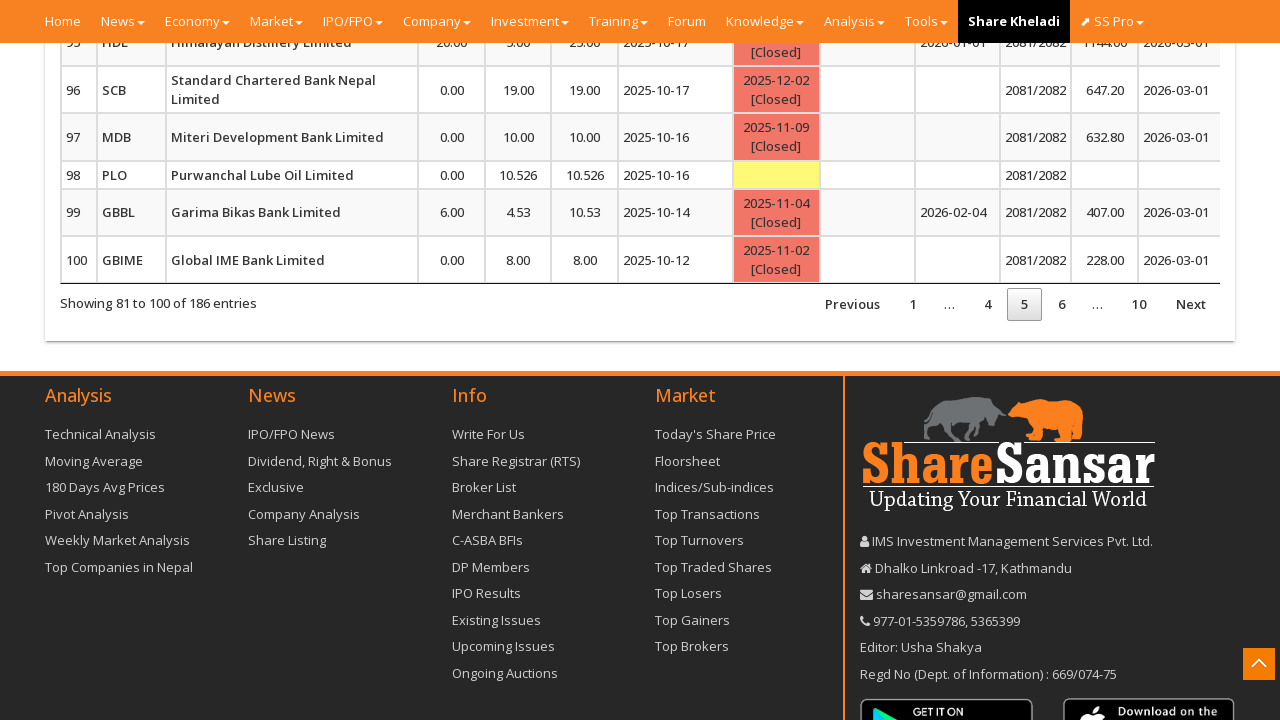

Evaluated if pagination next button is disabled
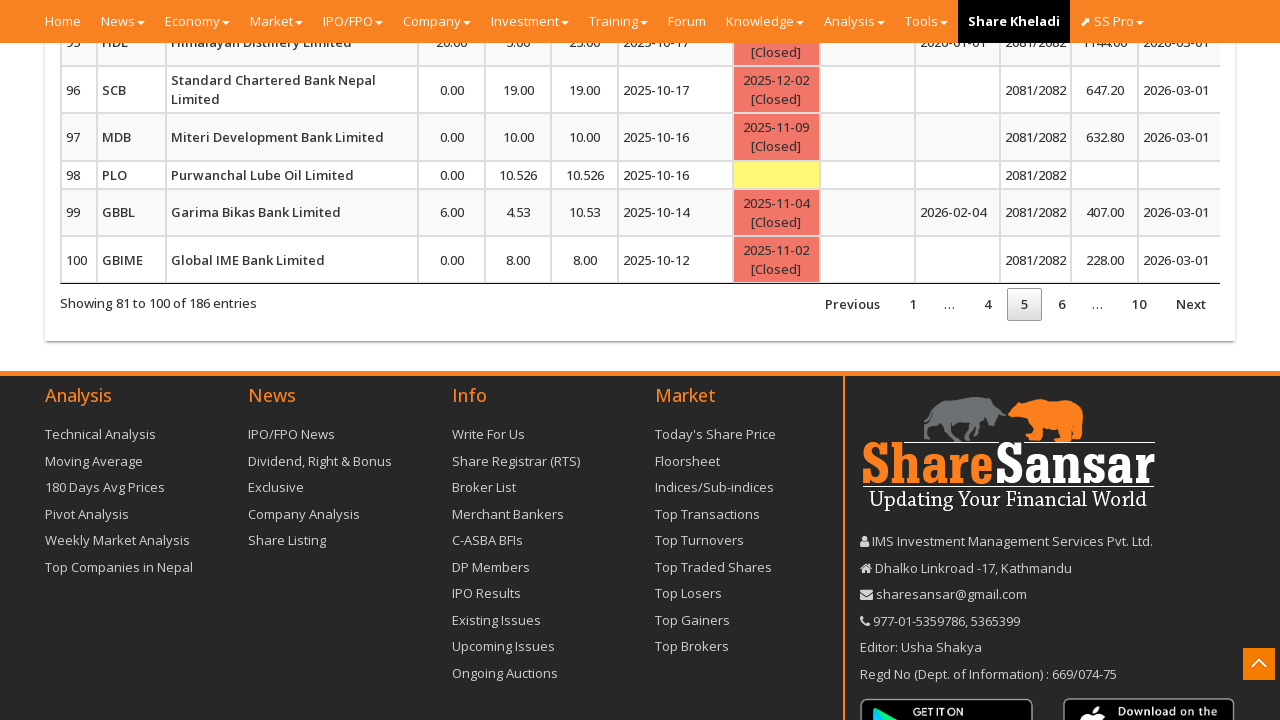

Clicked next page button in dividend table pagination at (1191, 304) on #myTableLD_next
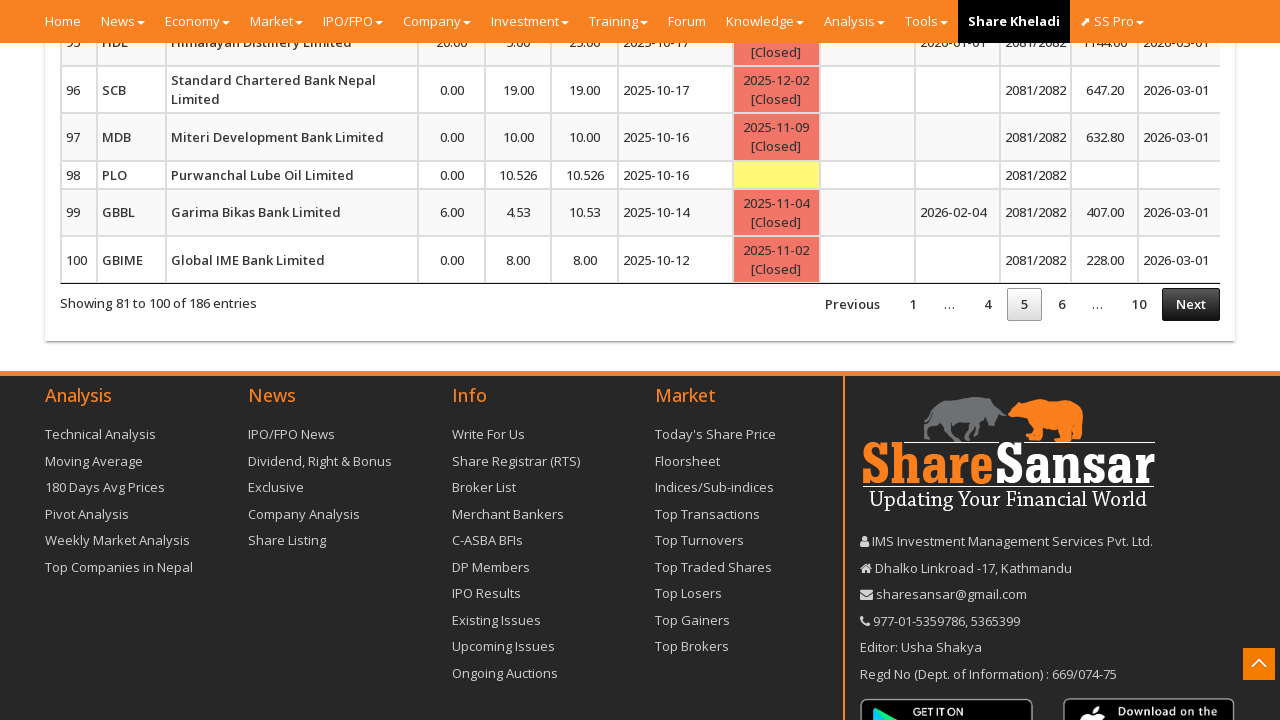

Waited 2 seconds for table to update after pagination
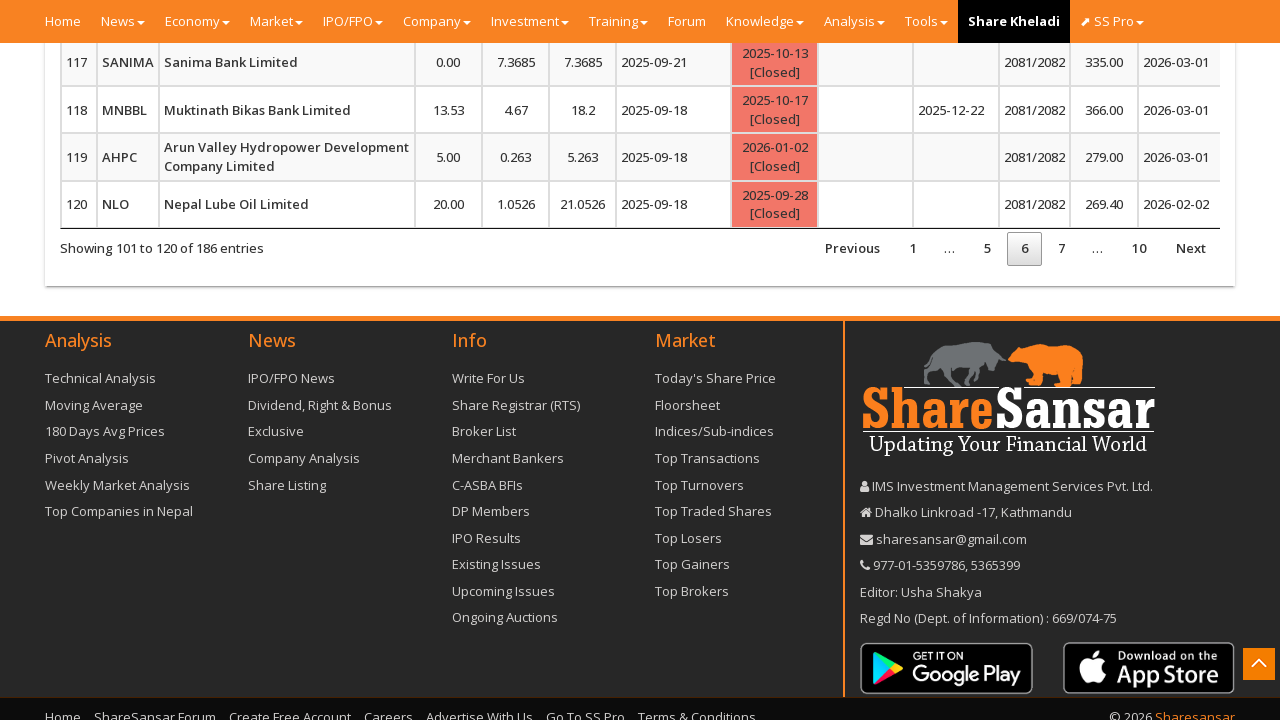

Evaluated if pagination next button is disabled
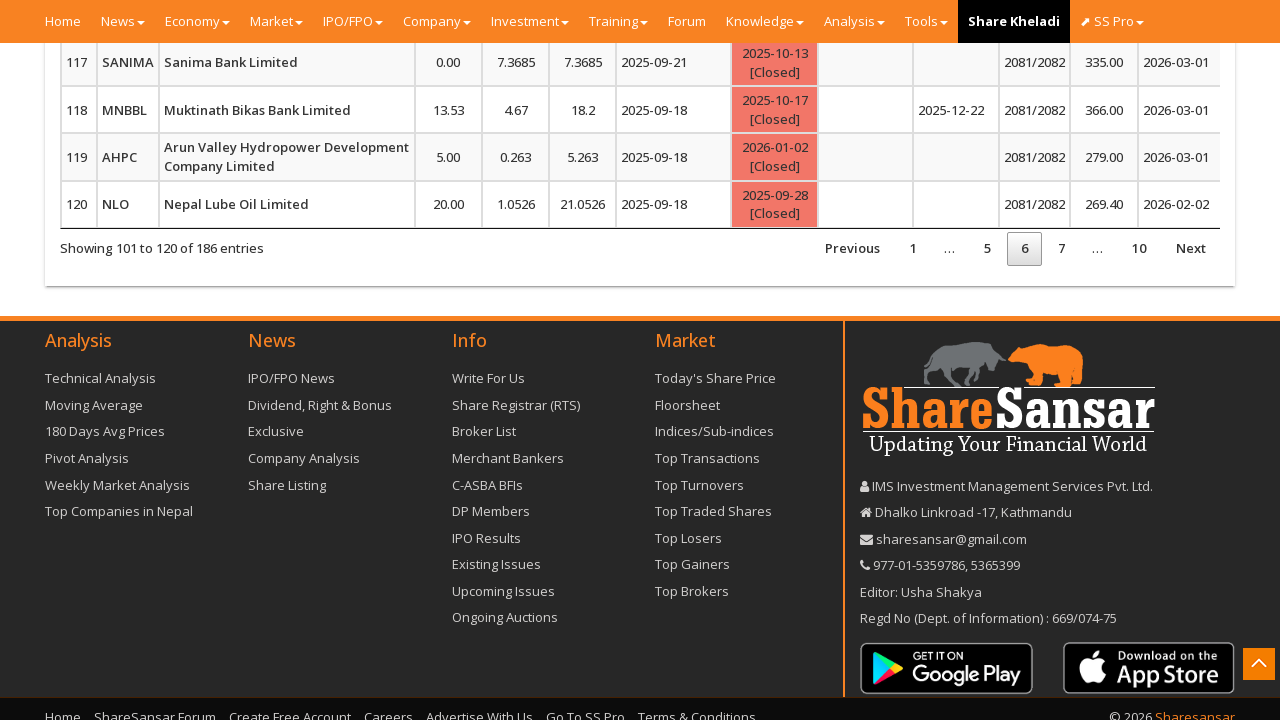

Clicked next page button in dividend table pagination at (1191, 249) on #myTableLD_next
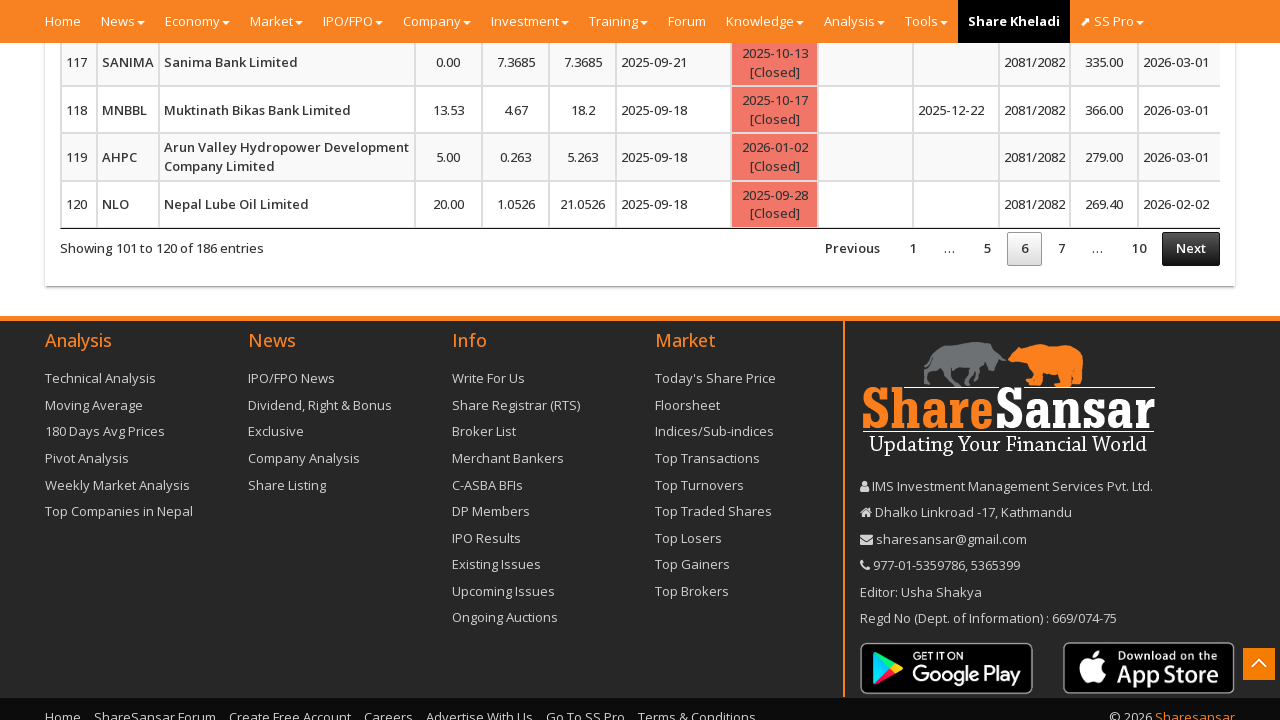

Waited 2 seconds for table to update after pagination
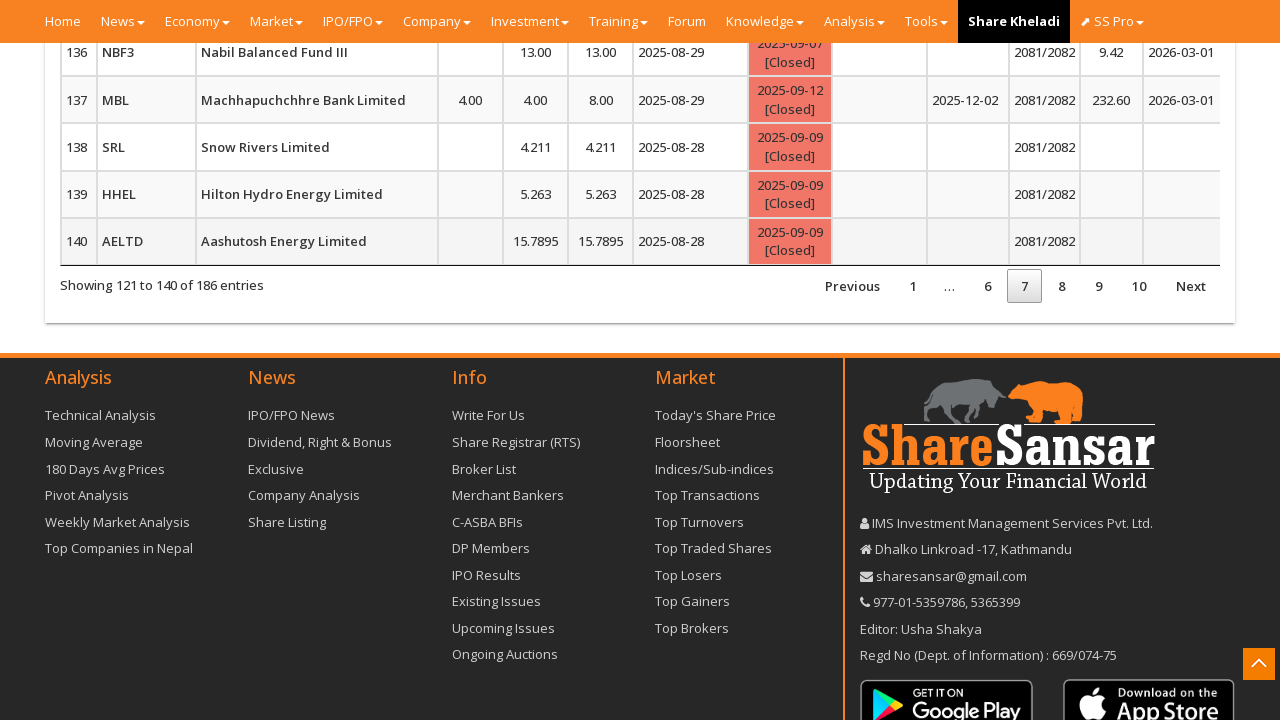

Evaluated if pagination next button is disabled
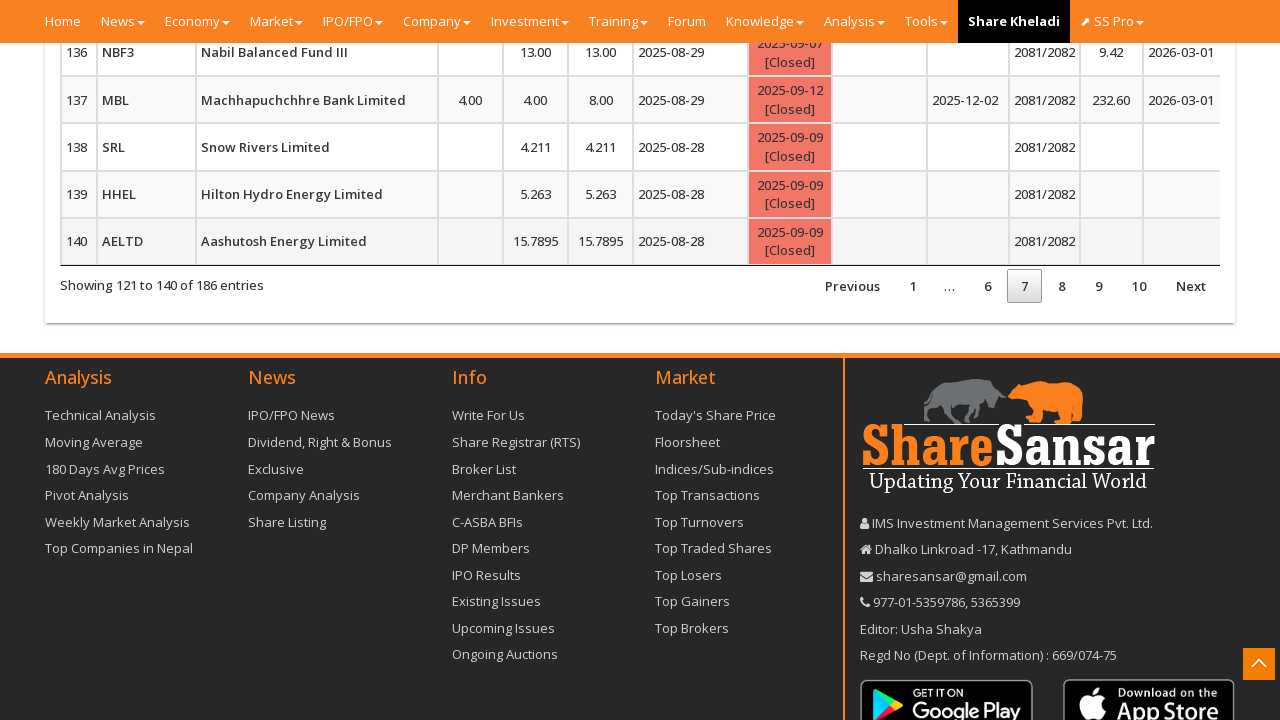

Clicked next page button in dividend table pagination at (1191, 286) on #myTableLD_next
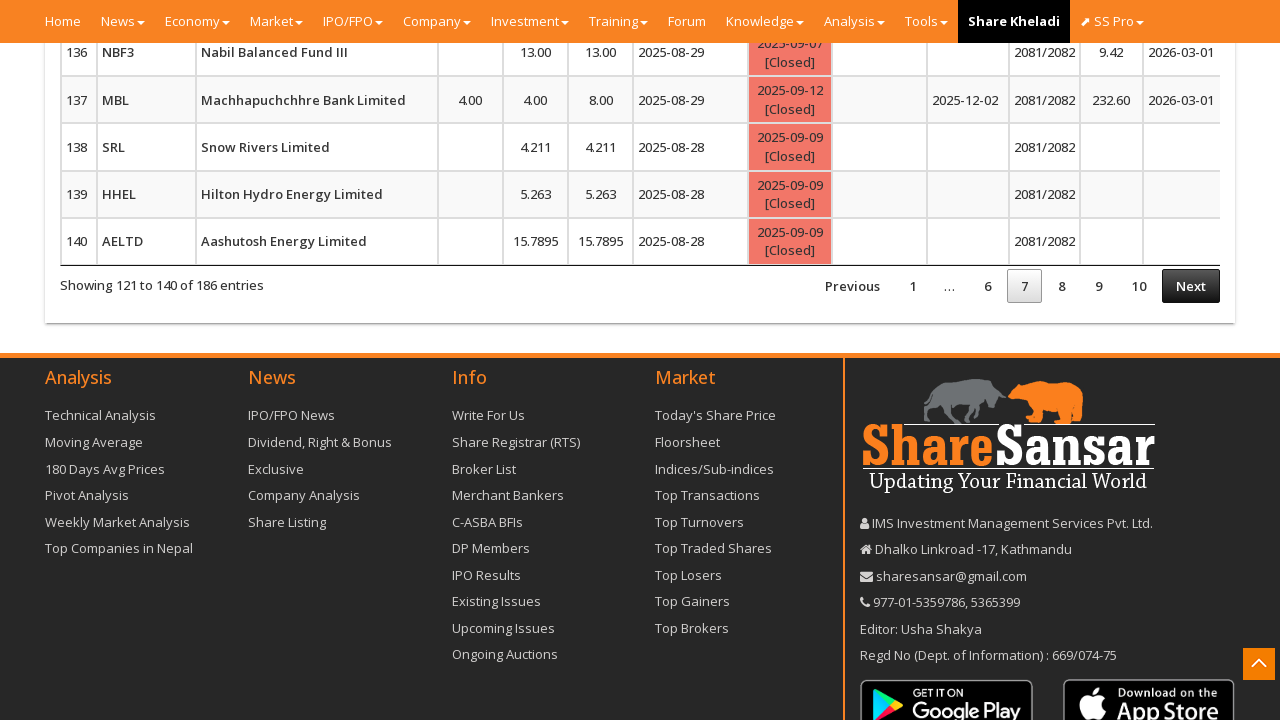

Waited 2 seconds for table to update after pagination
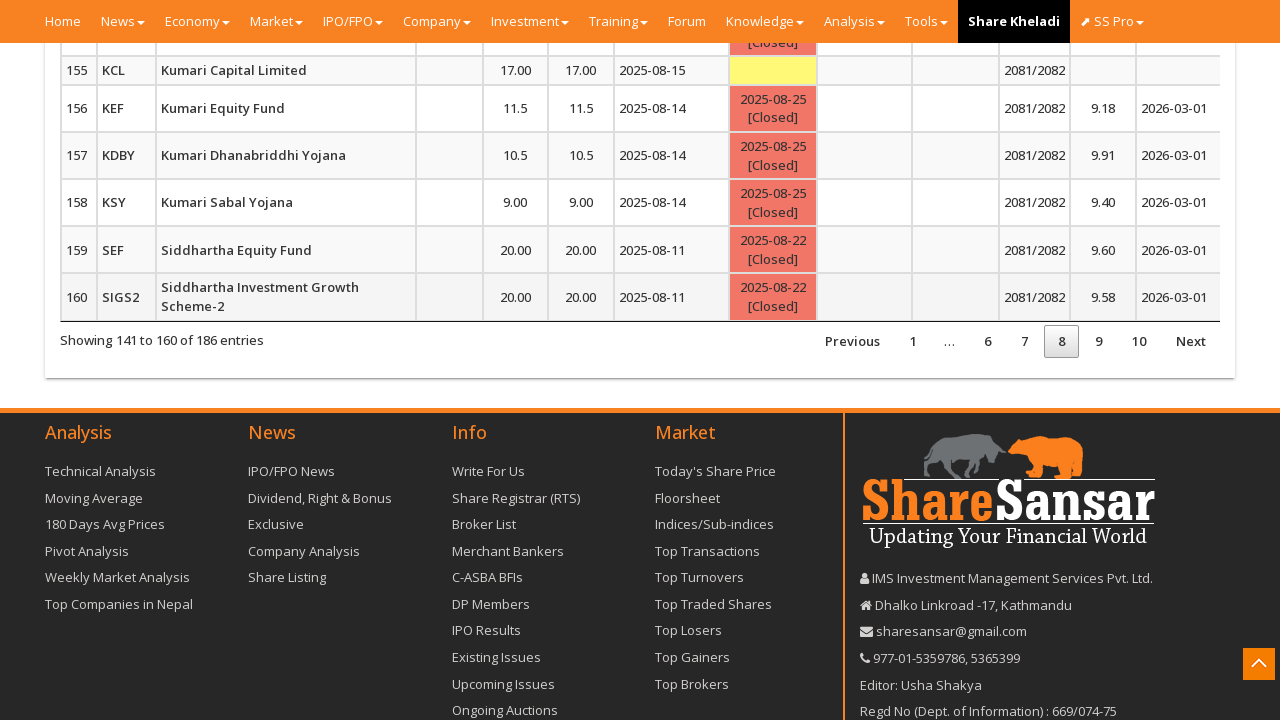

Evaluated if pagination next button is disabled
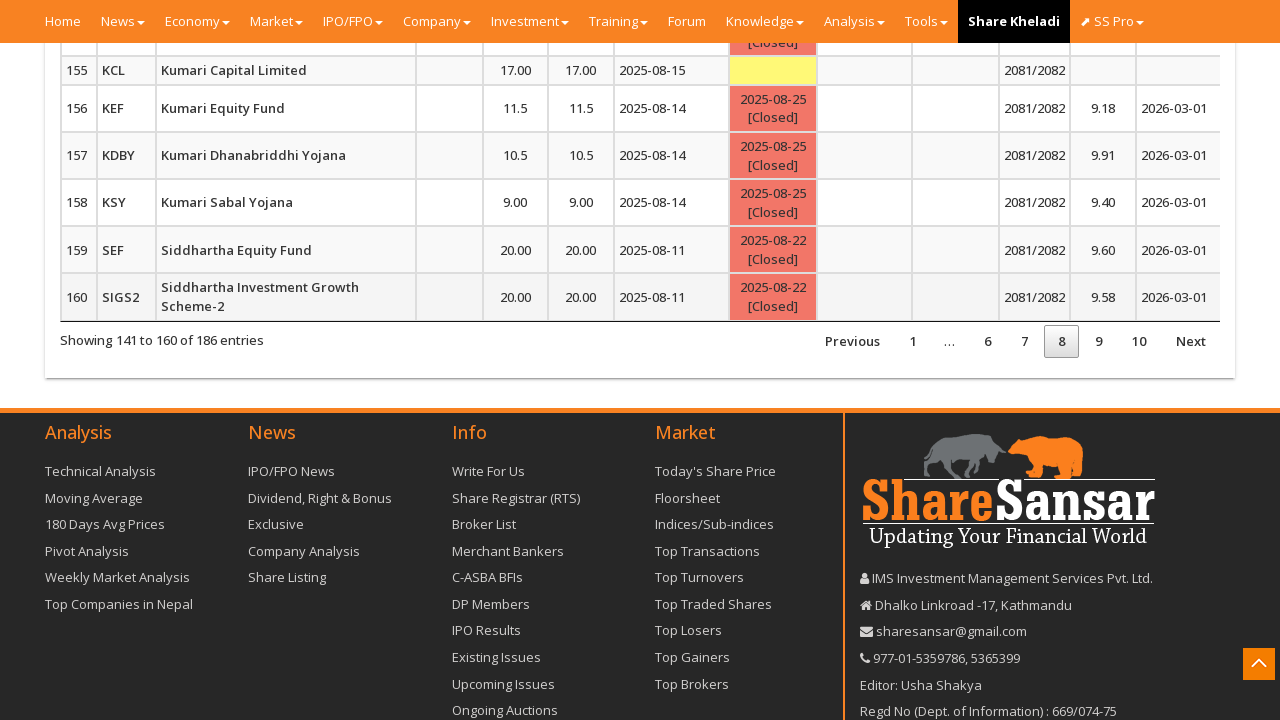

Clicked next page button in dividend table pagination at (1191, 342) on #myTableLD_next
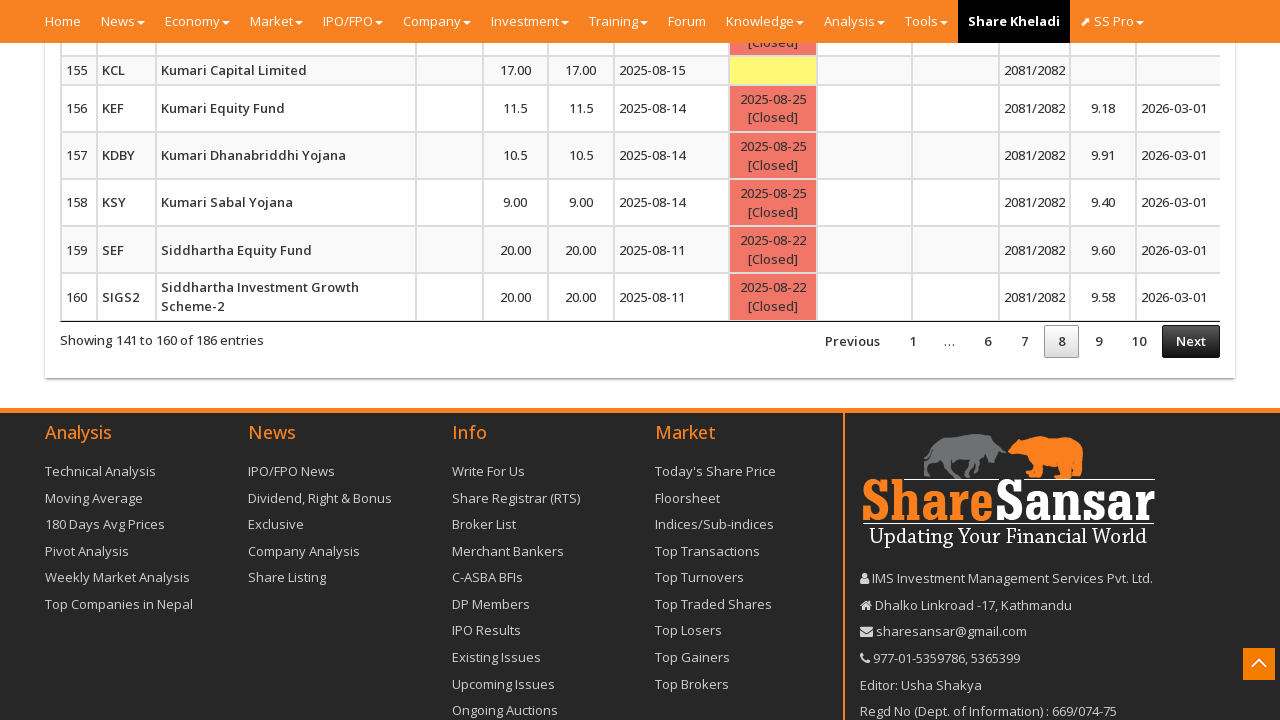

Waited 2 seconds for table to update after pagination
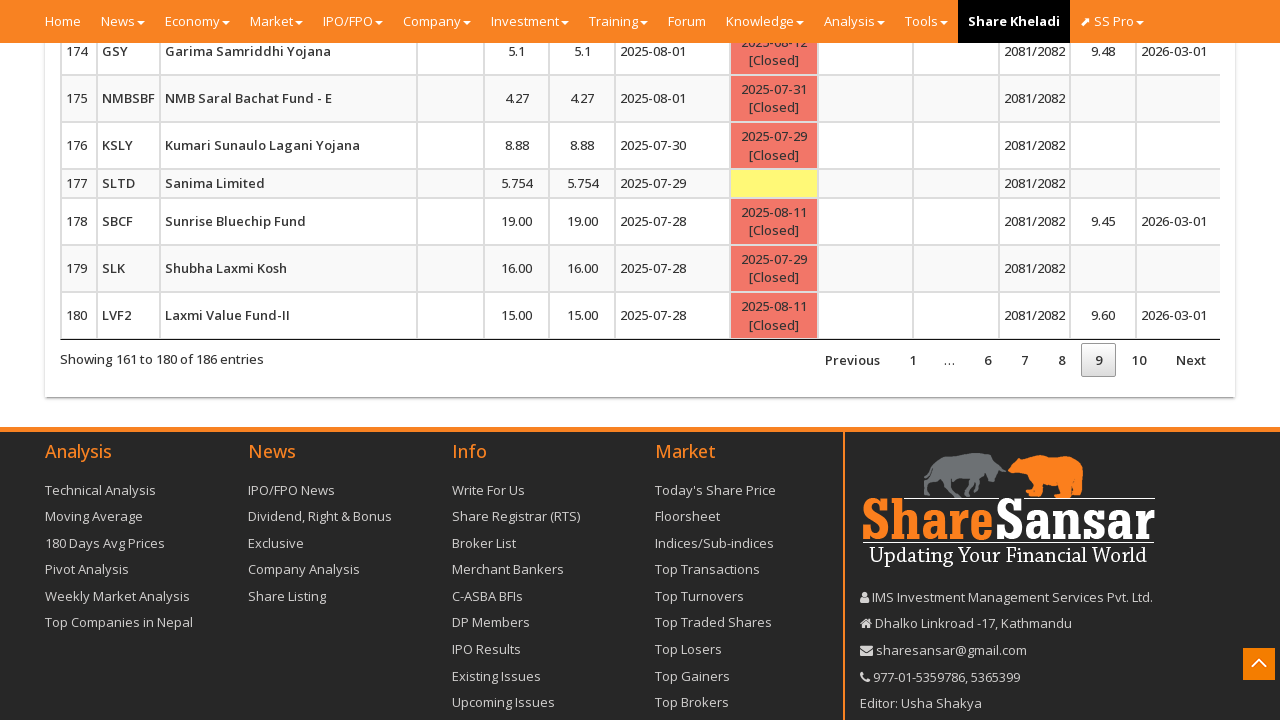

Evaluated if pagination next button is disabled
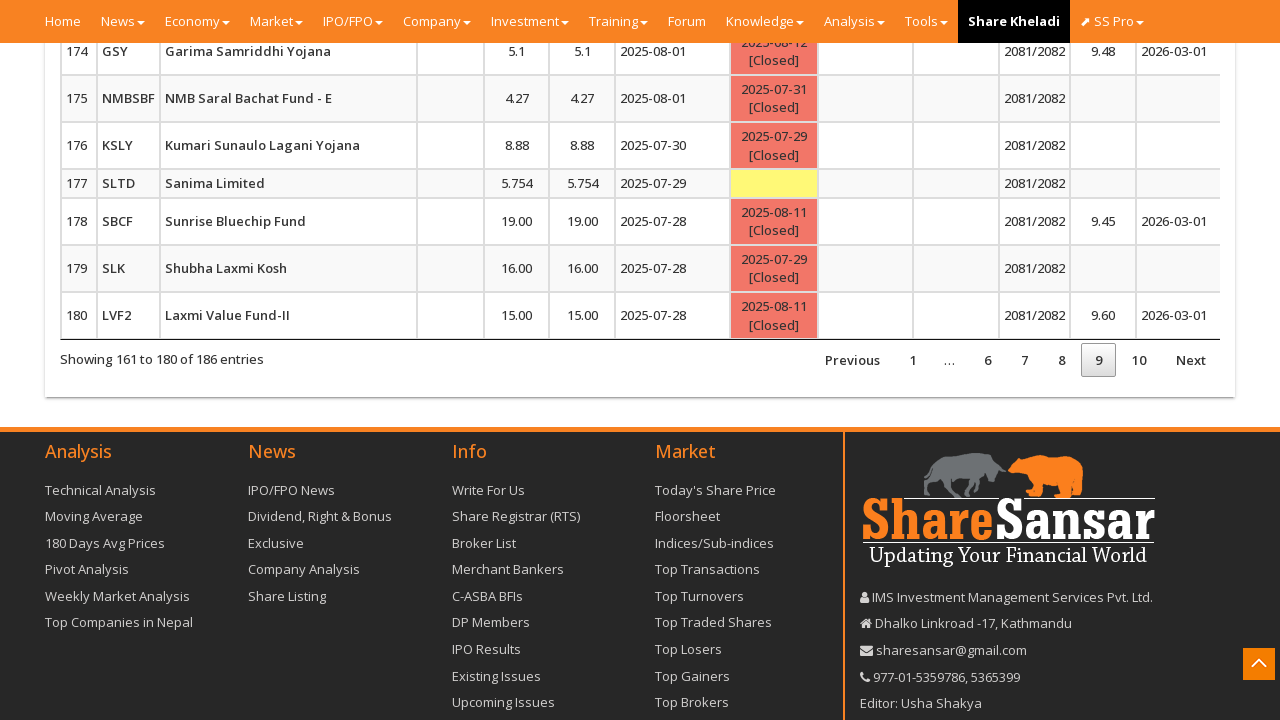

Clicked next page button in dividend table pagination at (1191, 360) on #myTableLD_next
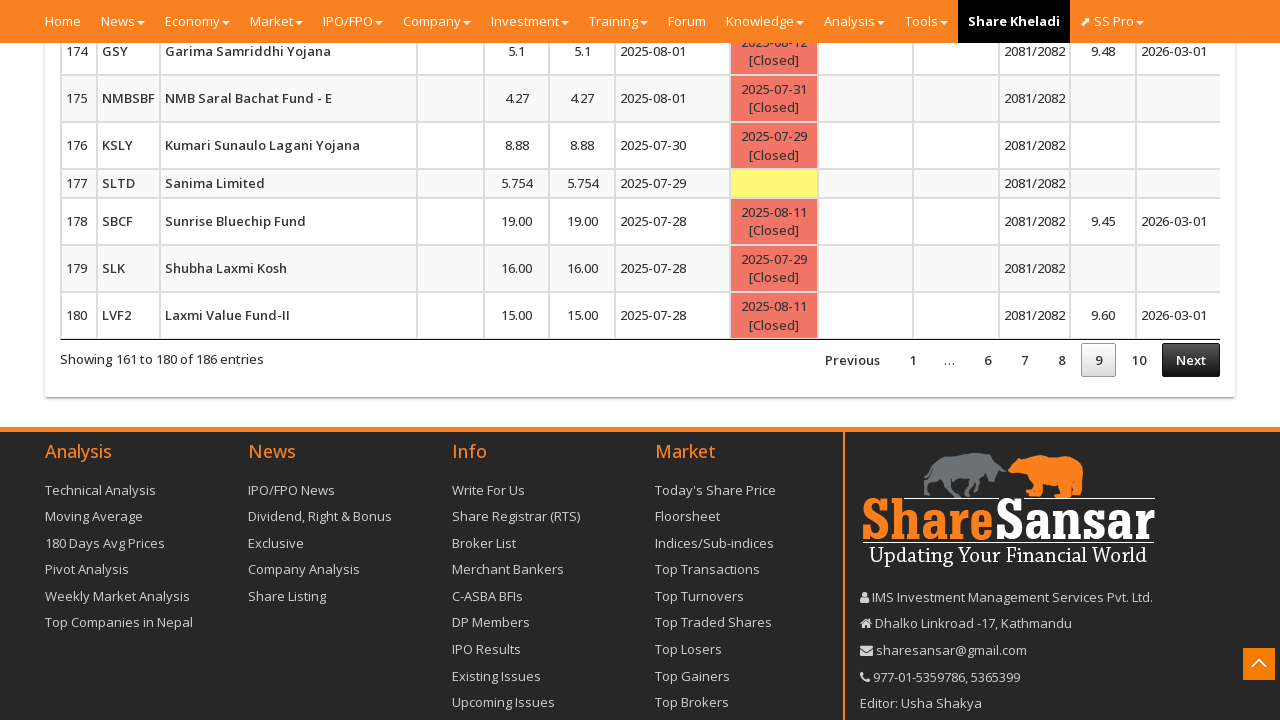

Waited 2 seconds for table to update after pagination
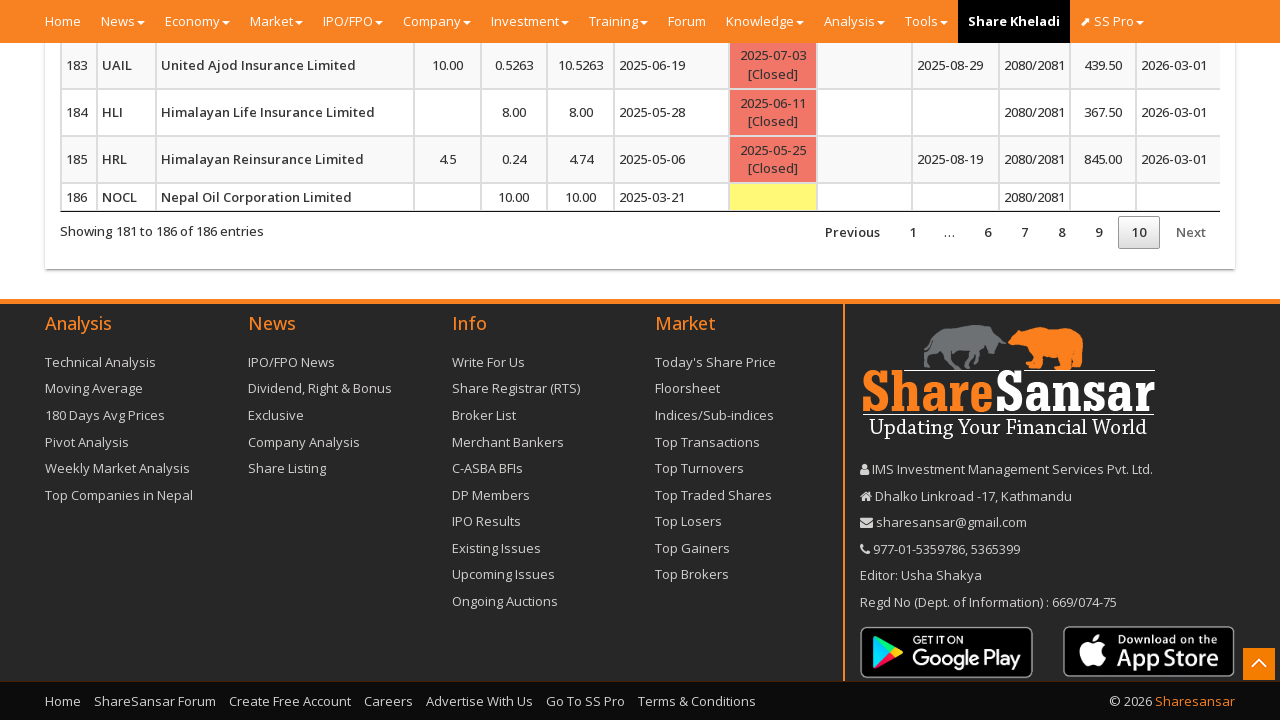

Evaluated if pagination next button is disabled
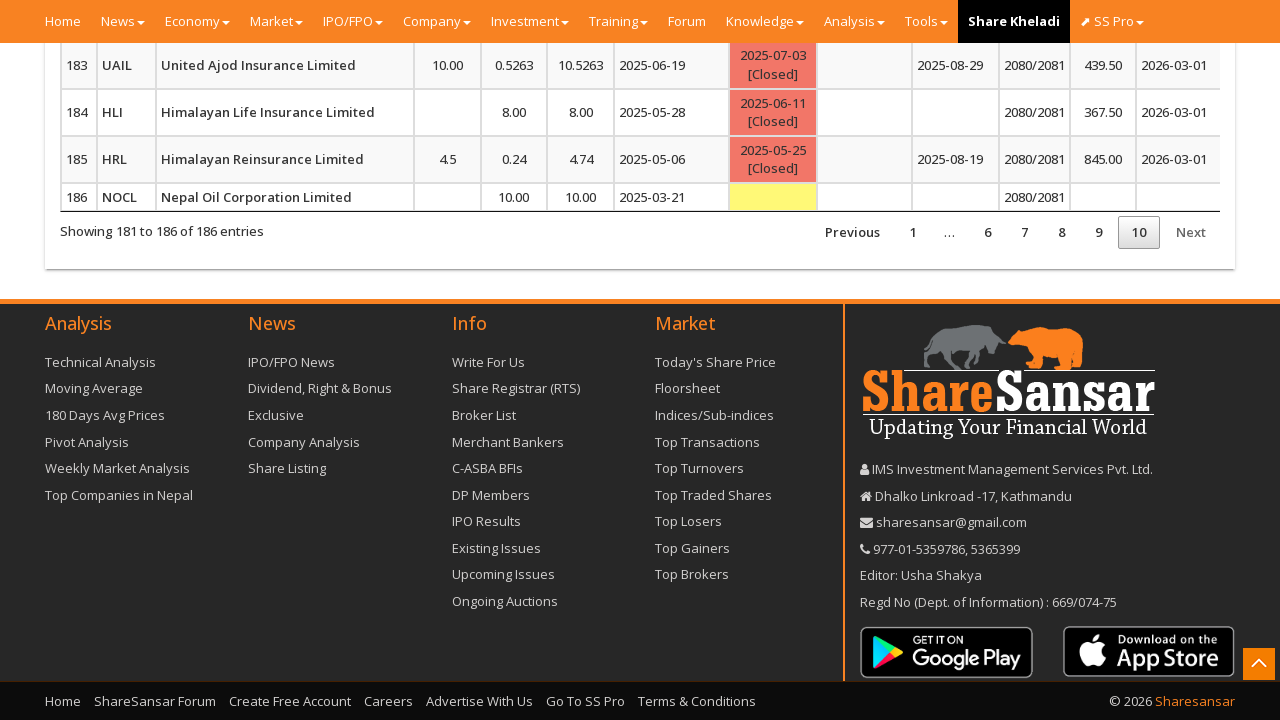

Reached last page of pagination - next button is disabled
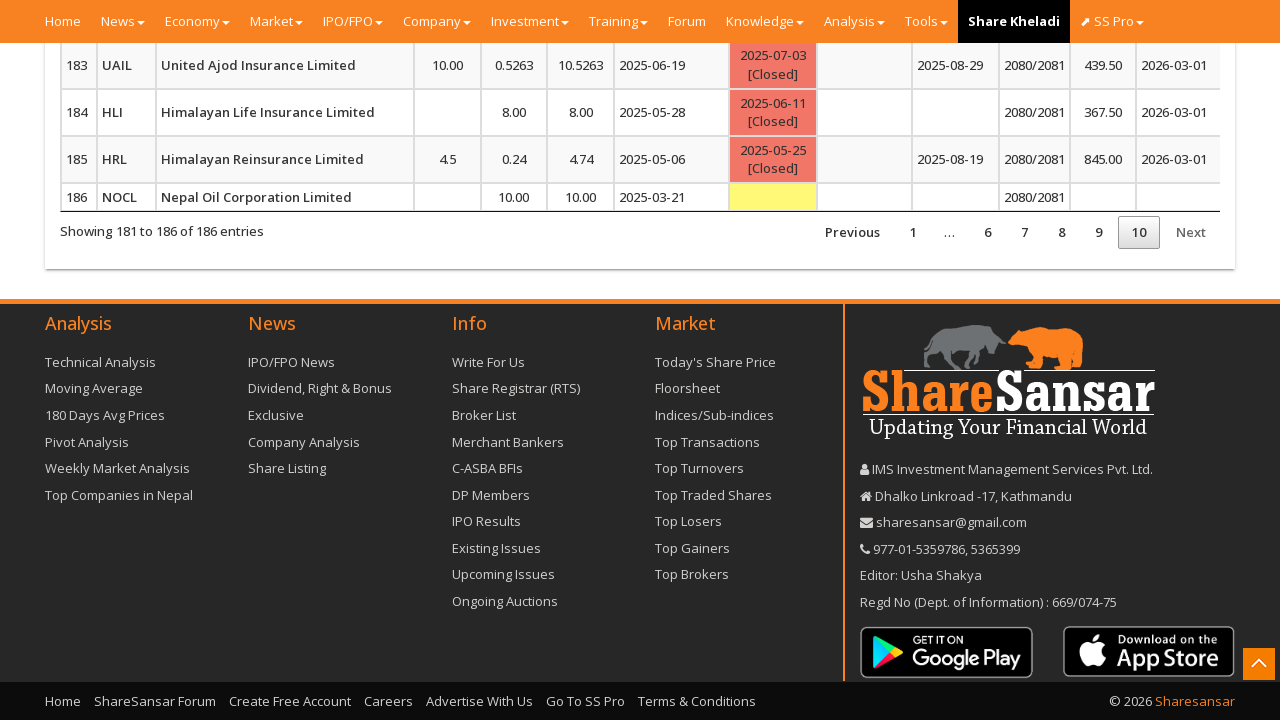

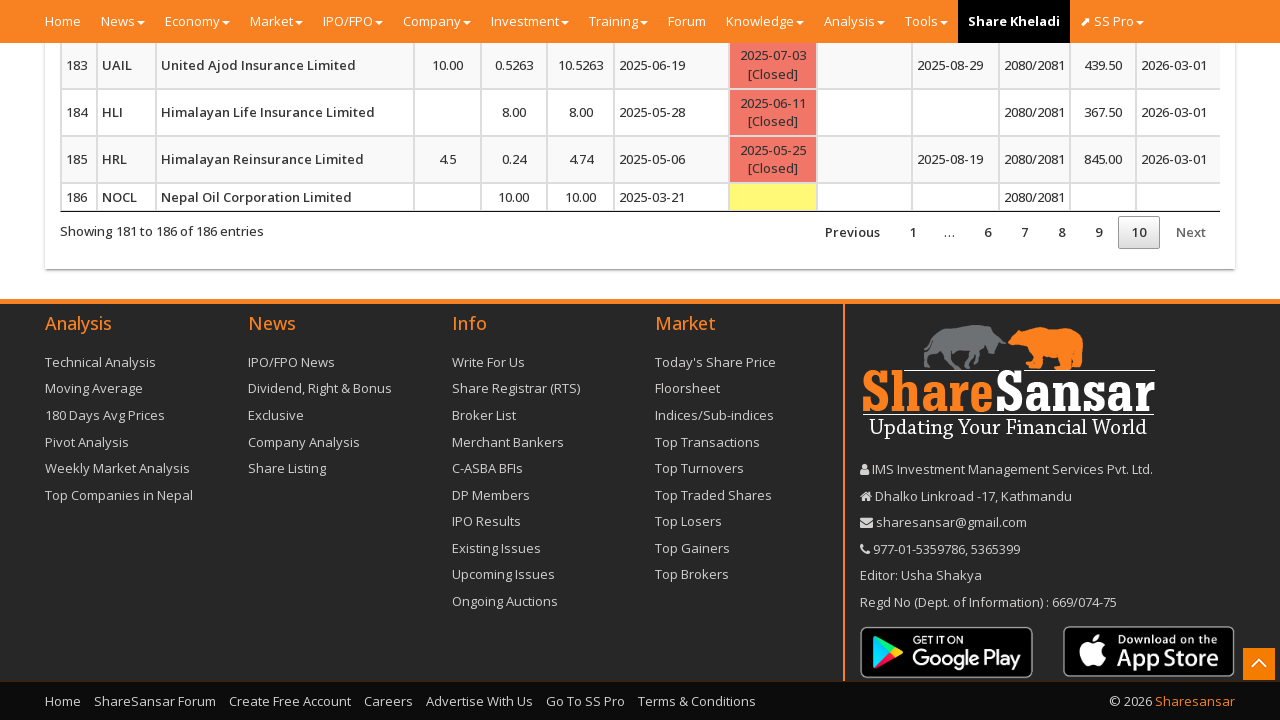